Tests handling multiple browser windows by clicking a link that opens a new window, then switching to the new window and verifying it opened correctly

Starting URL: https://the-internet.herokuapp.com/windows

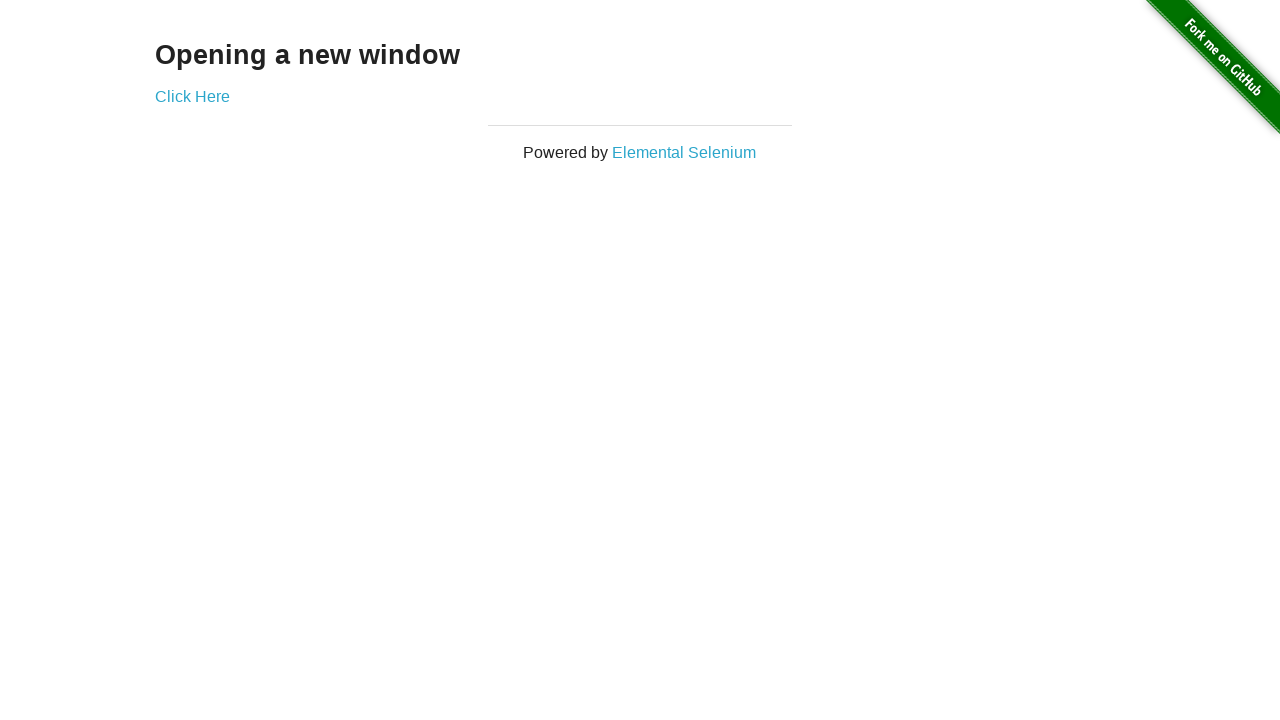

Clicked 'Click Here' link to open new window at (192, 96) on text=Click Here
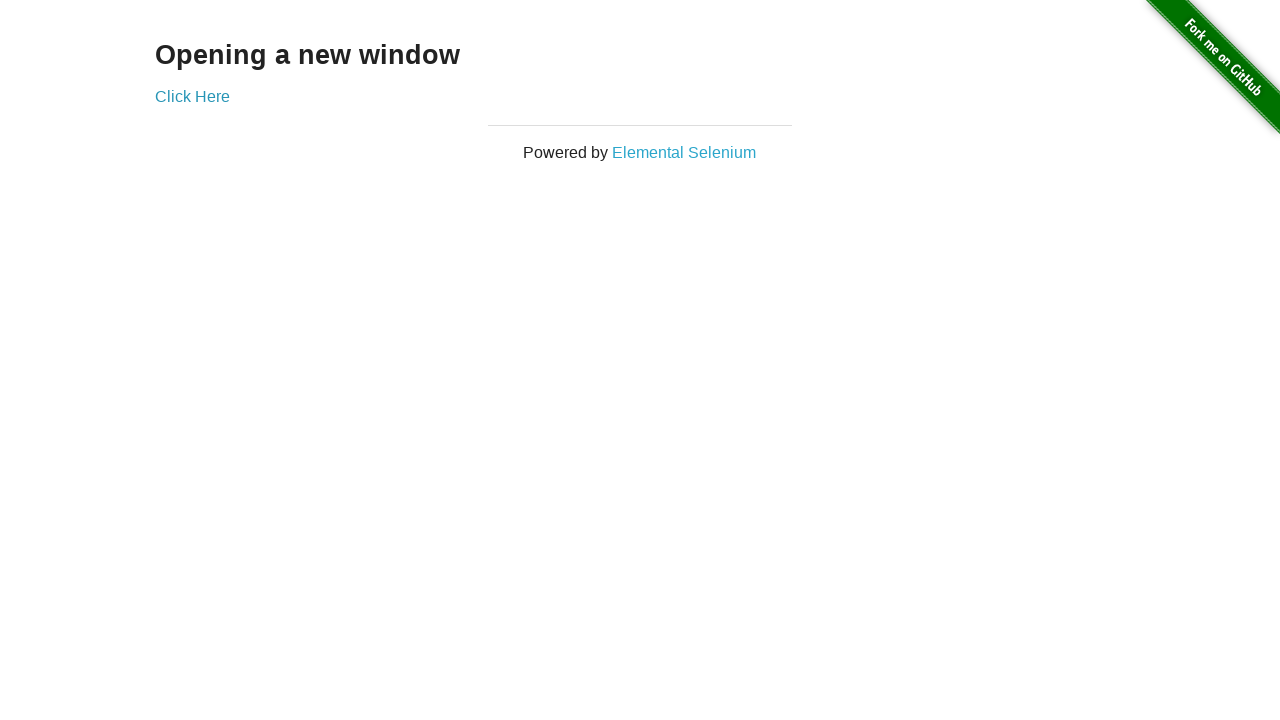

Captured new window page object
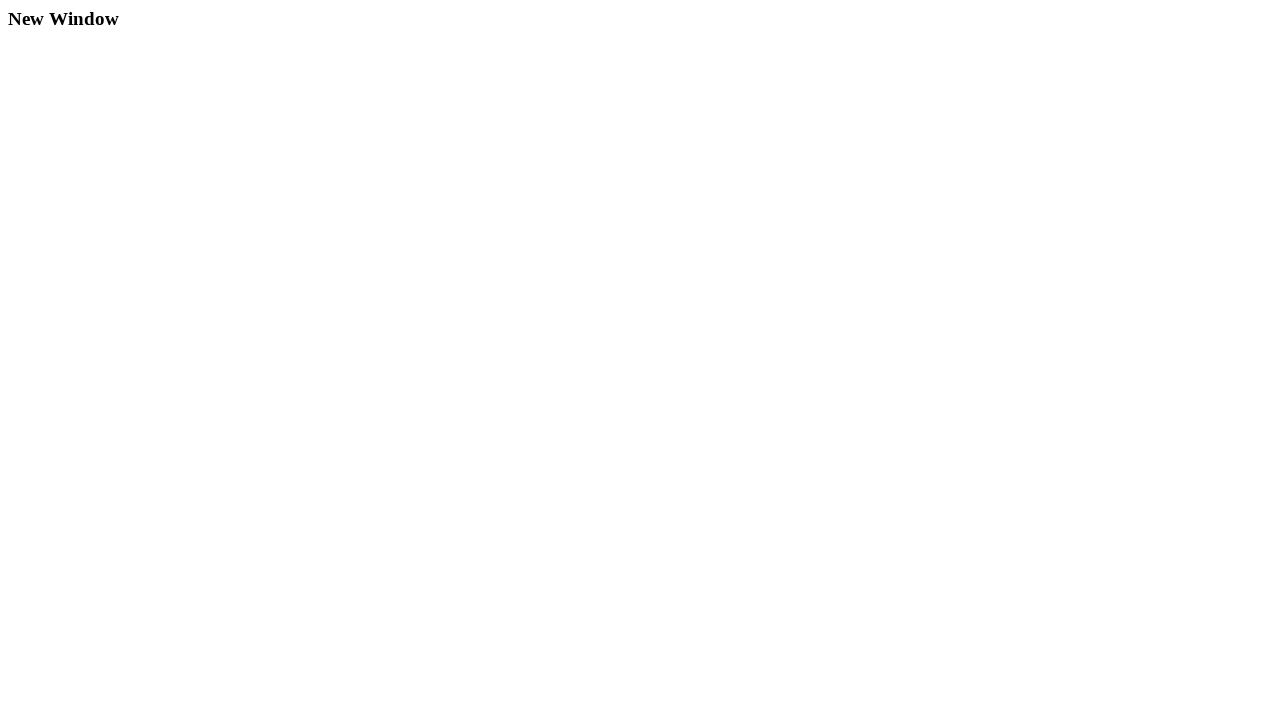

New window finished loading
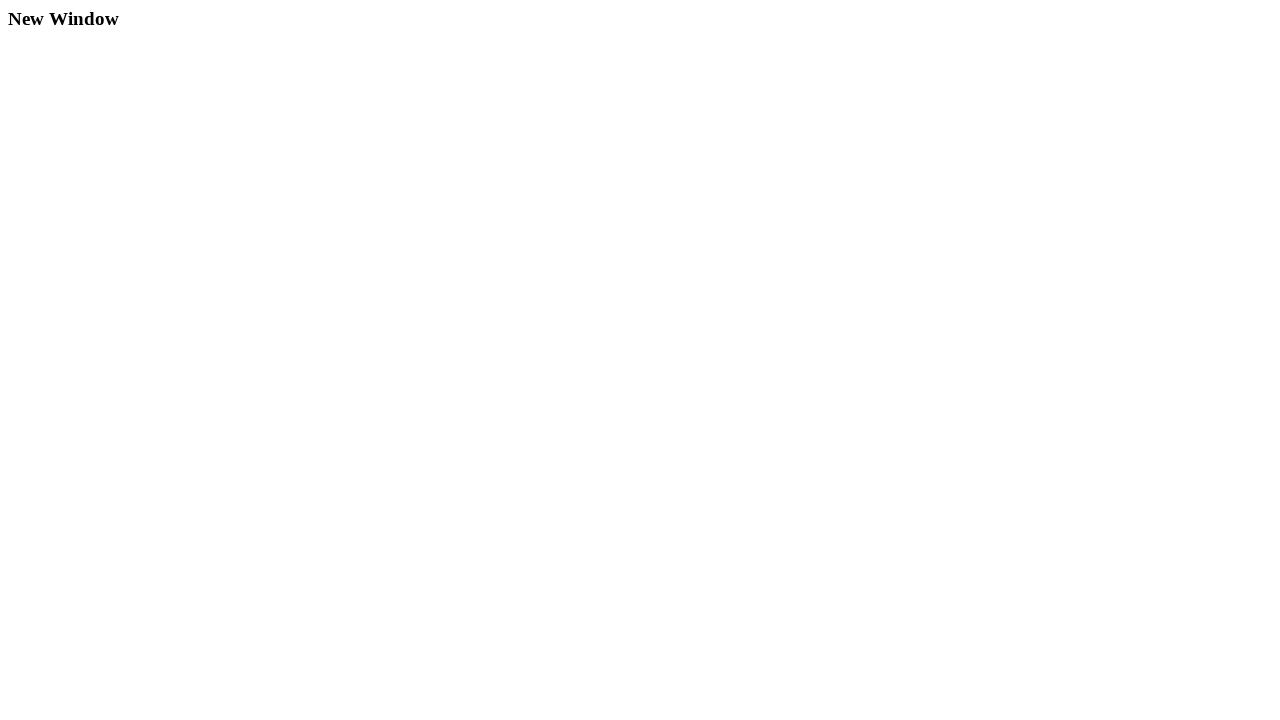

Verified new window title: New Window
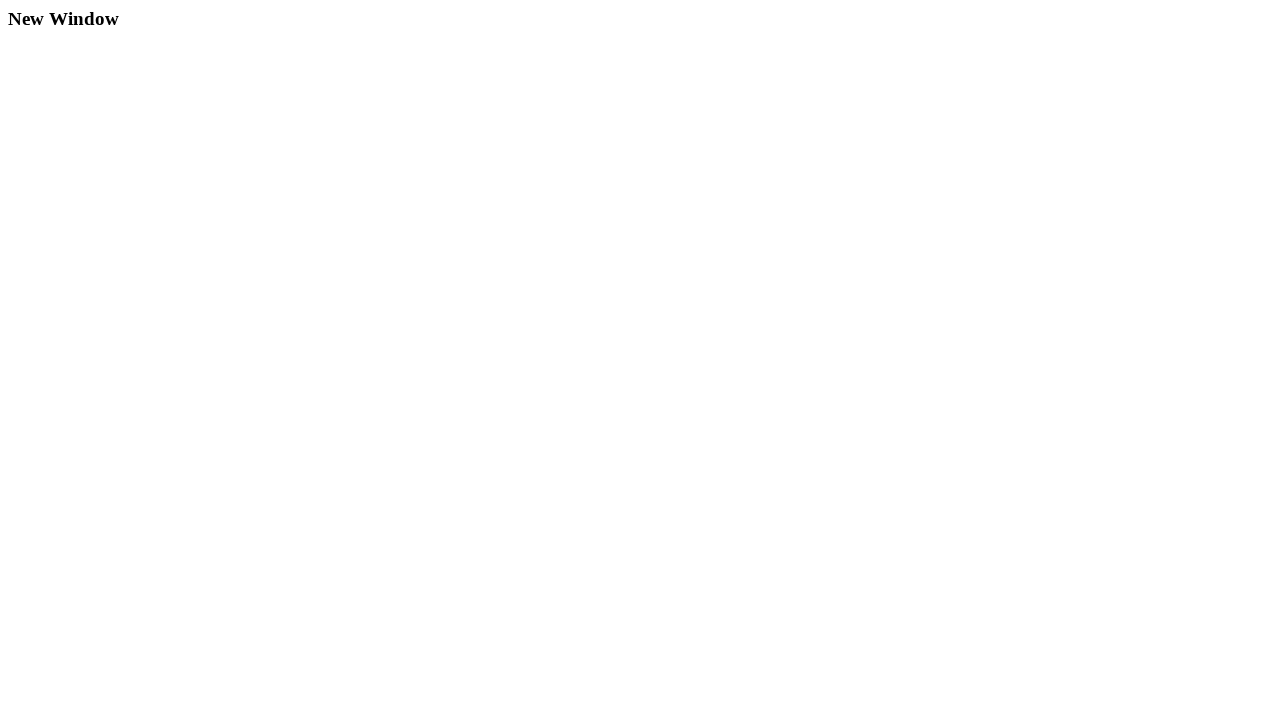

Closed the new window
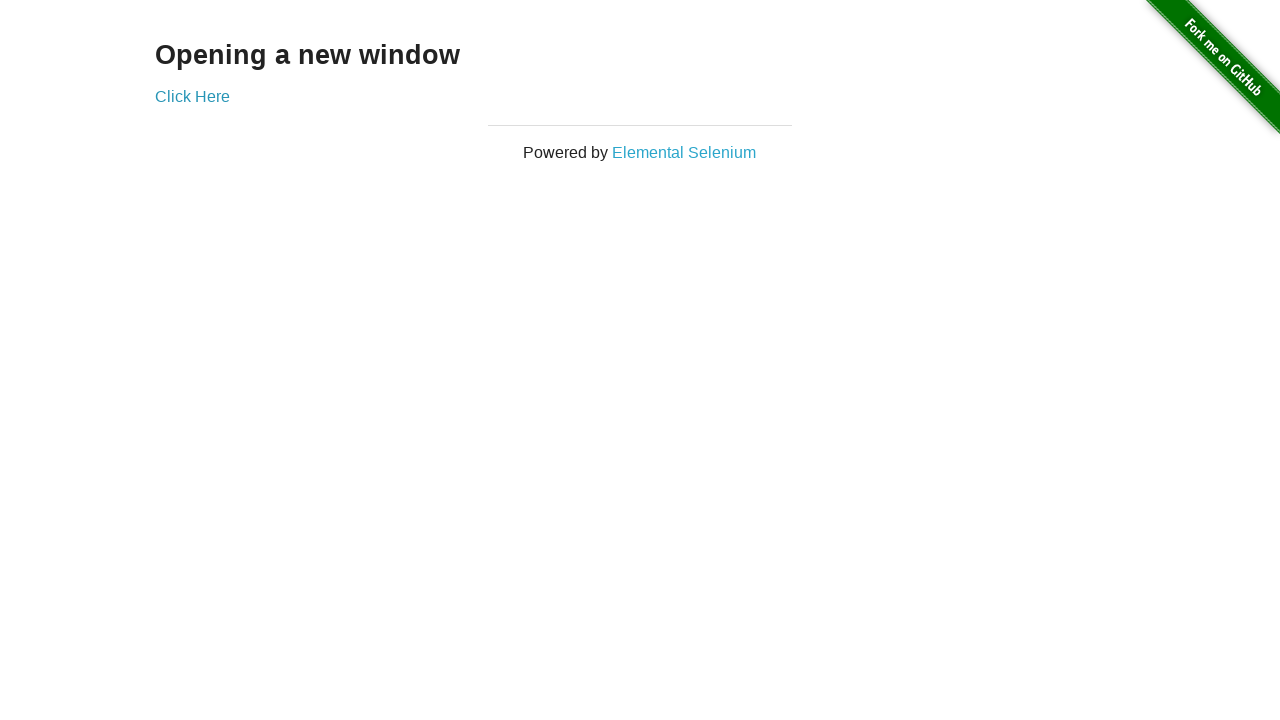

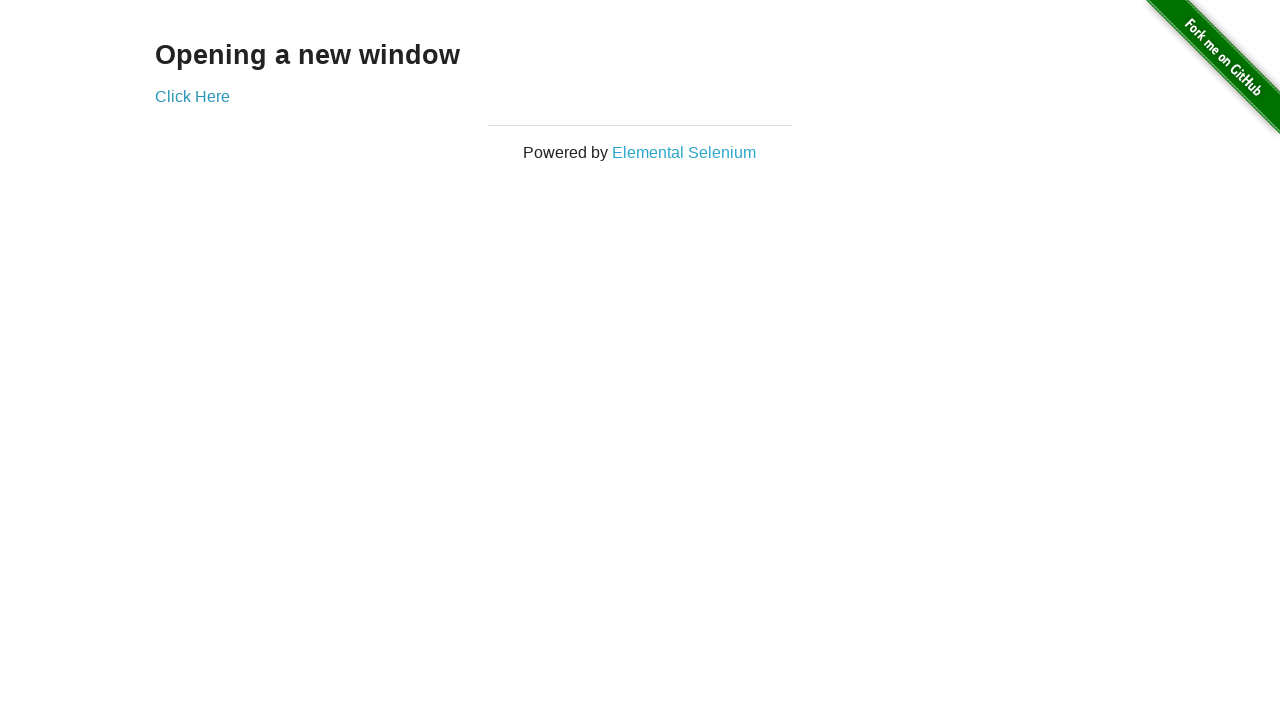